Tests that the "Hakkımızda" (About) page loads successfully and contains the expected heading text with "hakkımızda"

Starting URL: https://egundem.com/hakkimizda

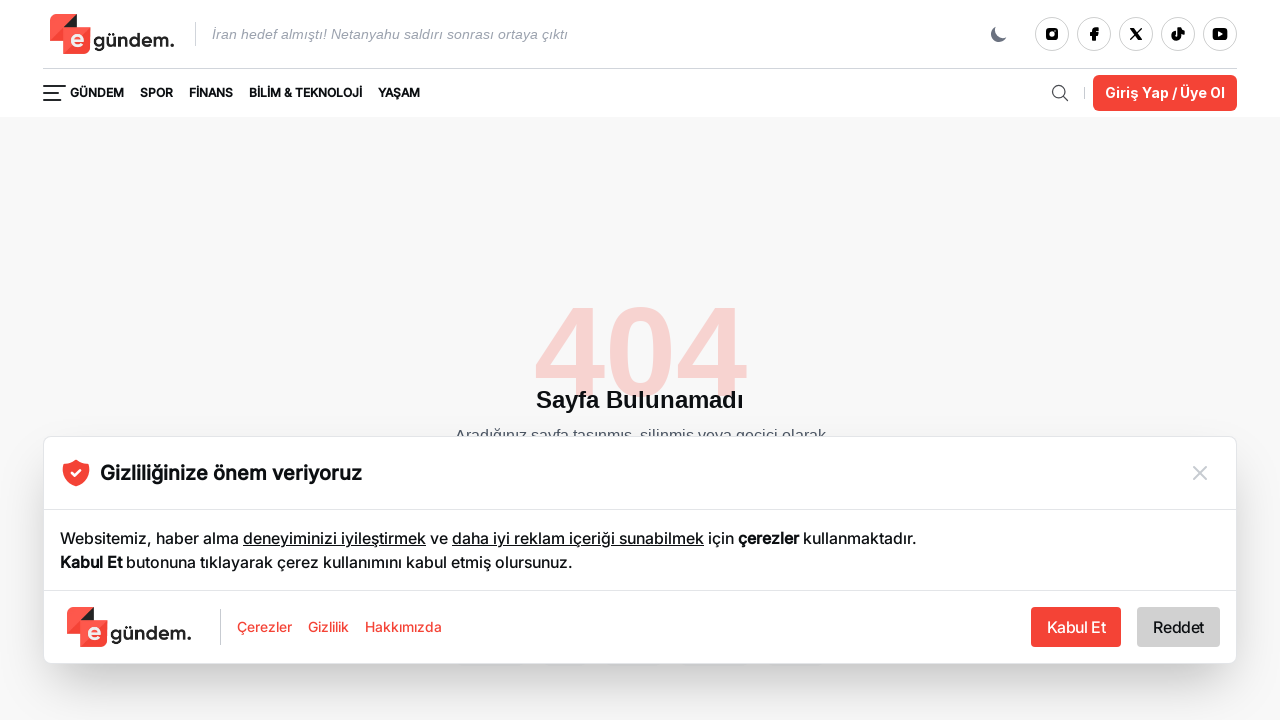

Page DOM content loaded
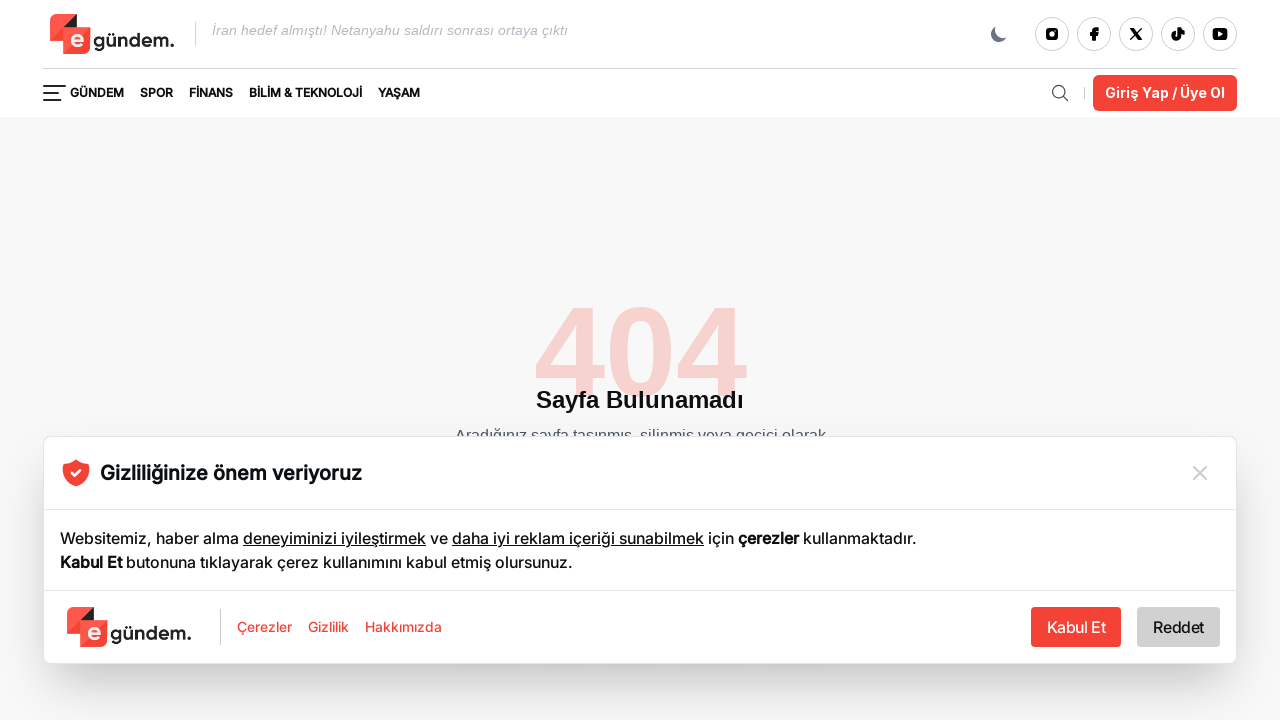

Located first heading element (h1 or h2)
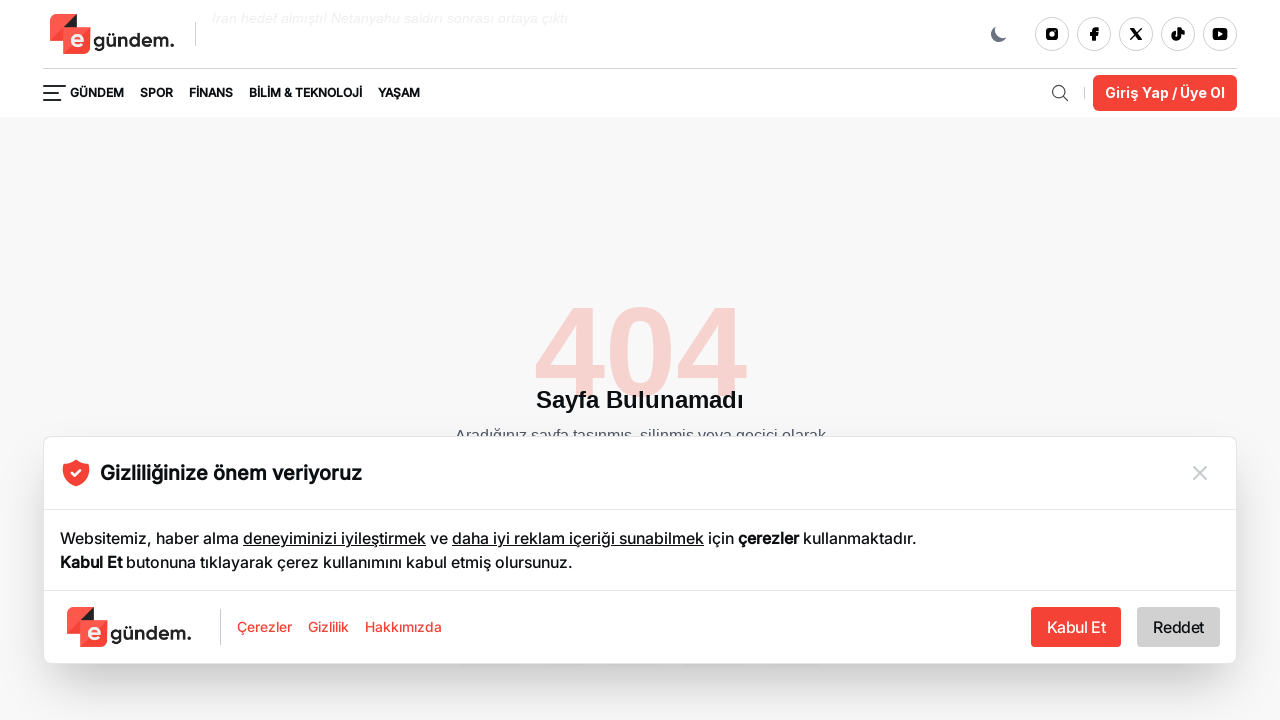

Heading element became visible
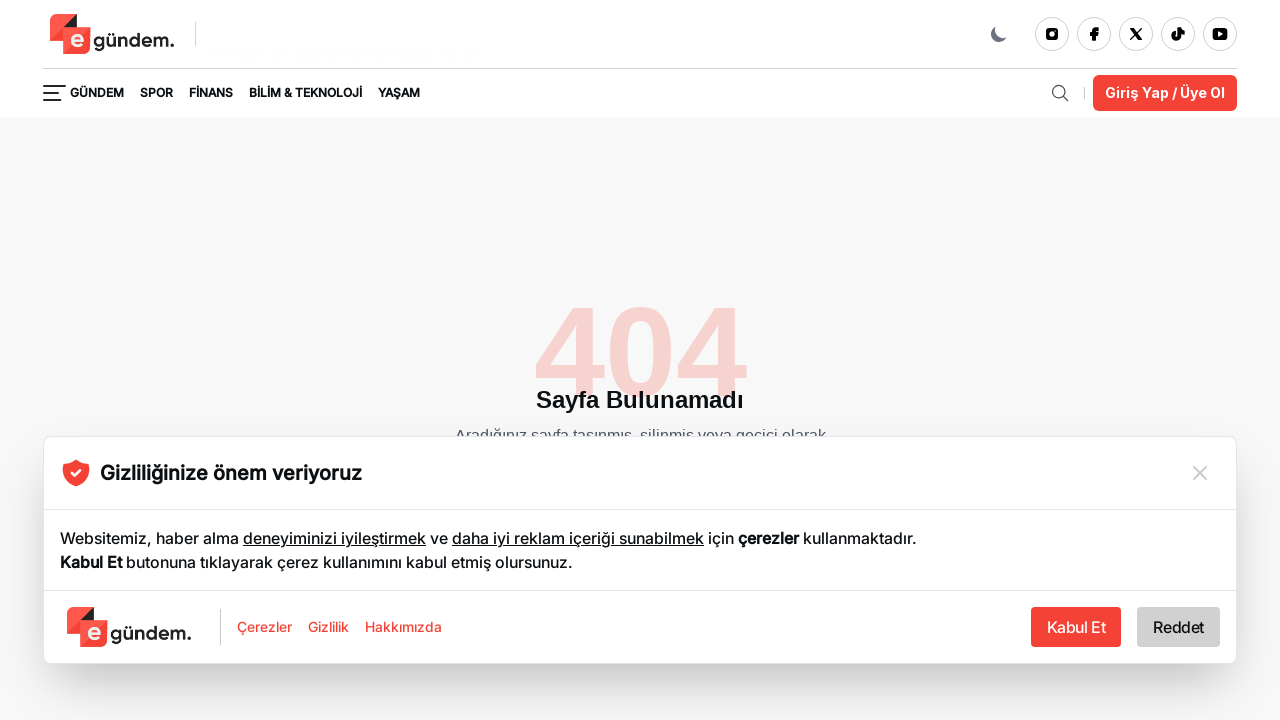

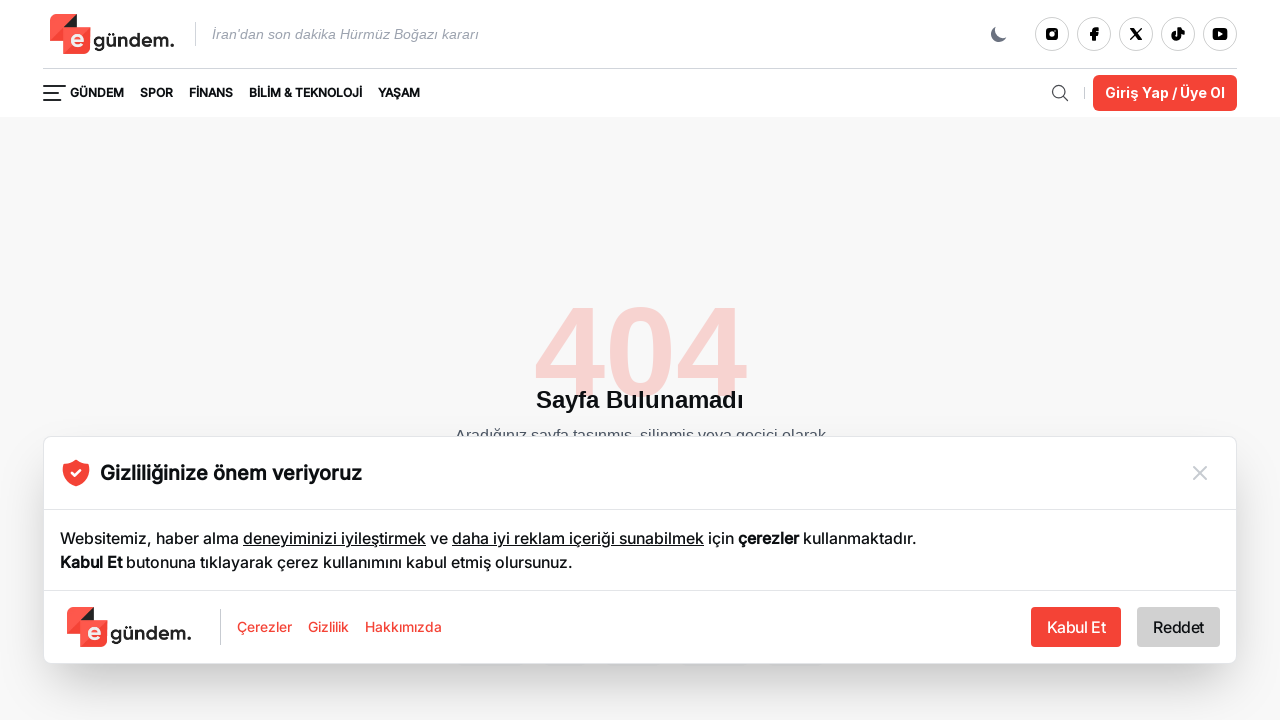